Tests resizing an element by clicking and dragging its resize handle

Starting URL: https://jqueryui.com/resizable/

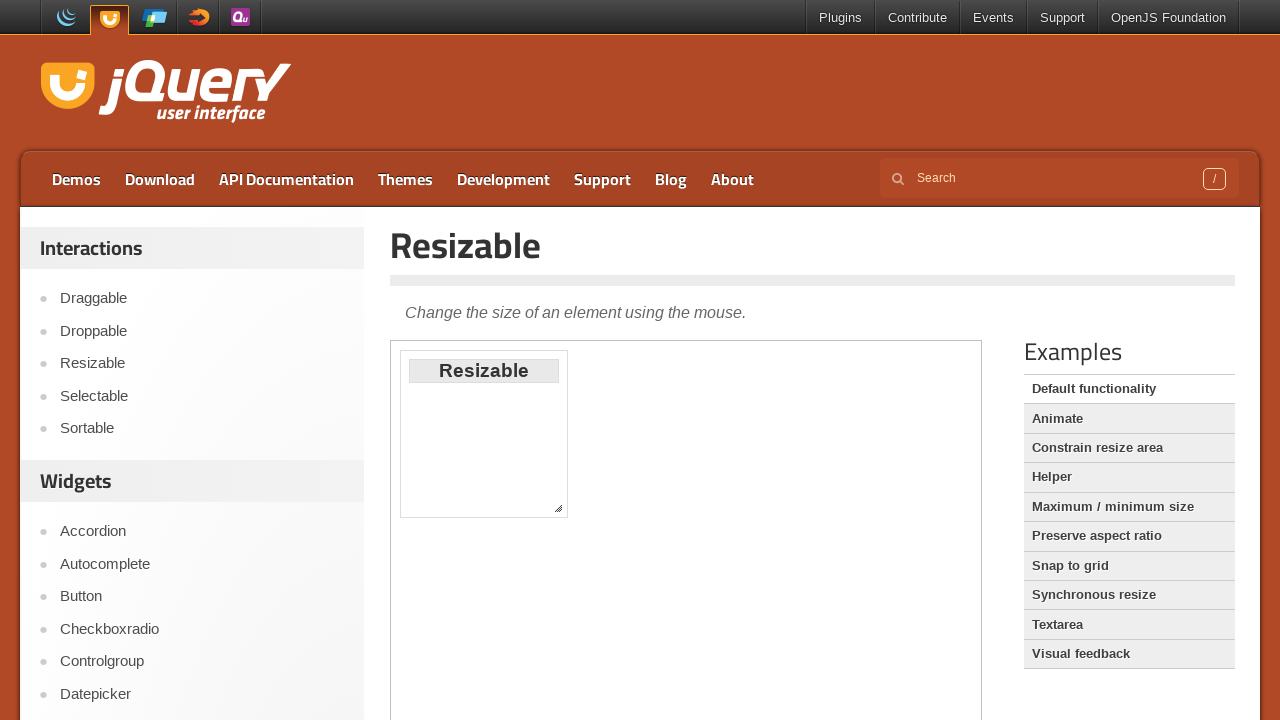

Located demo iframe
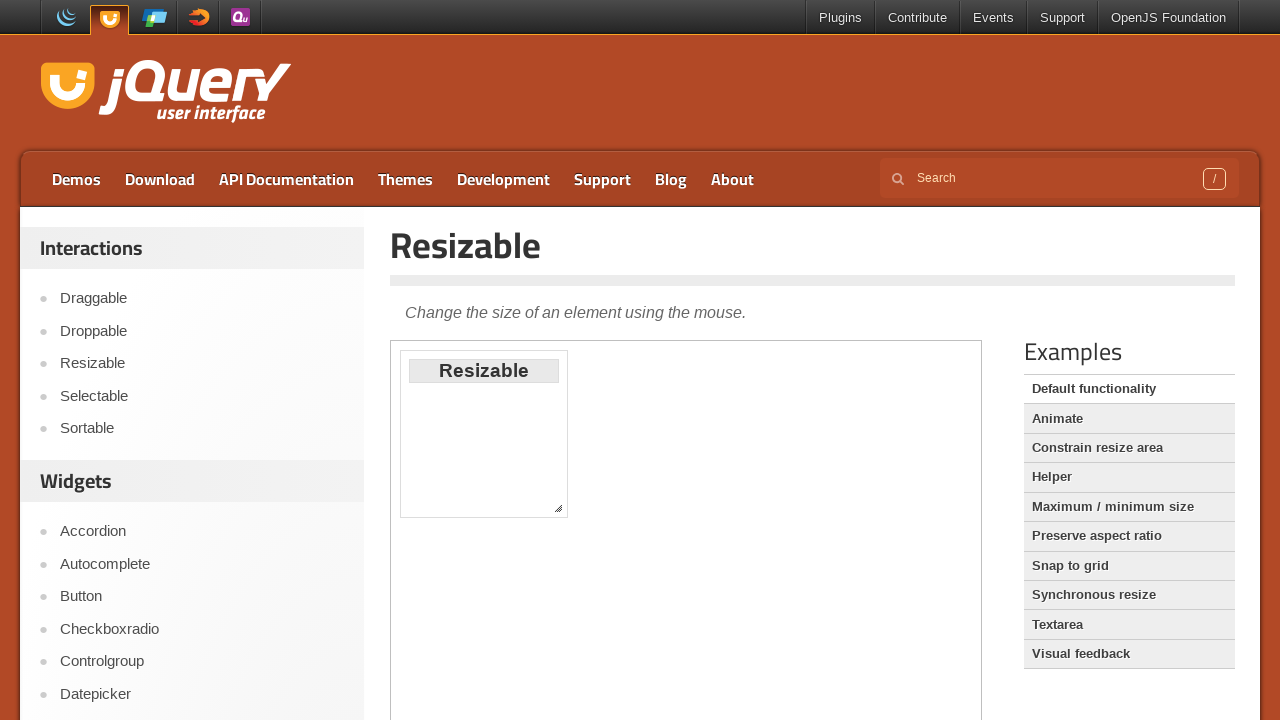

Located resize handle element
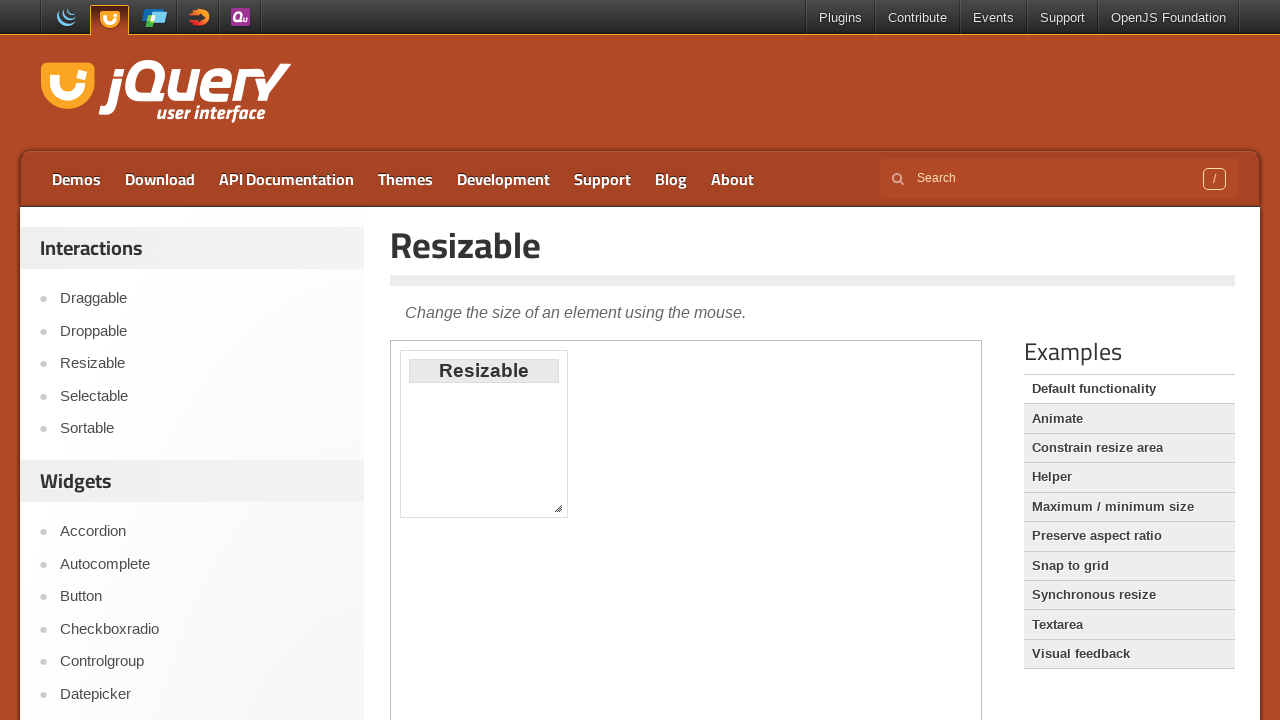

Retrieved bounding box of resize handle
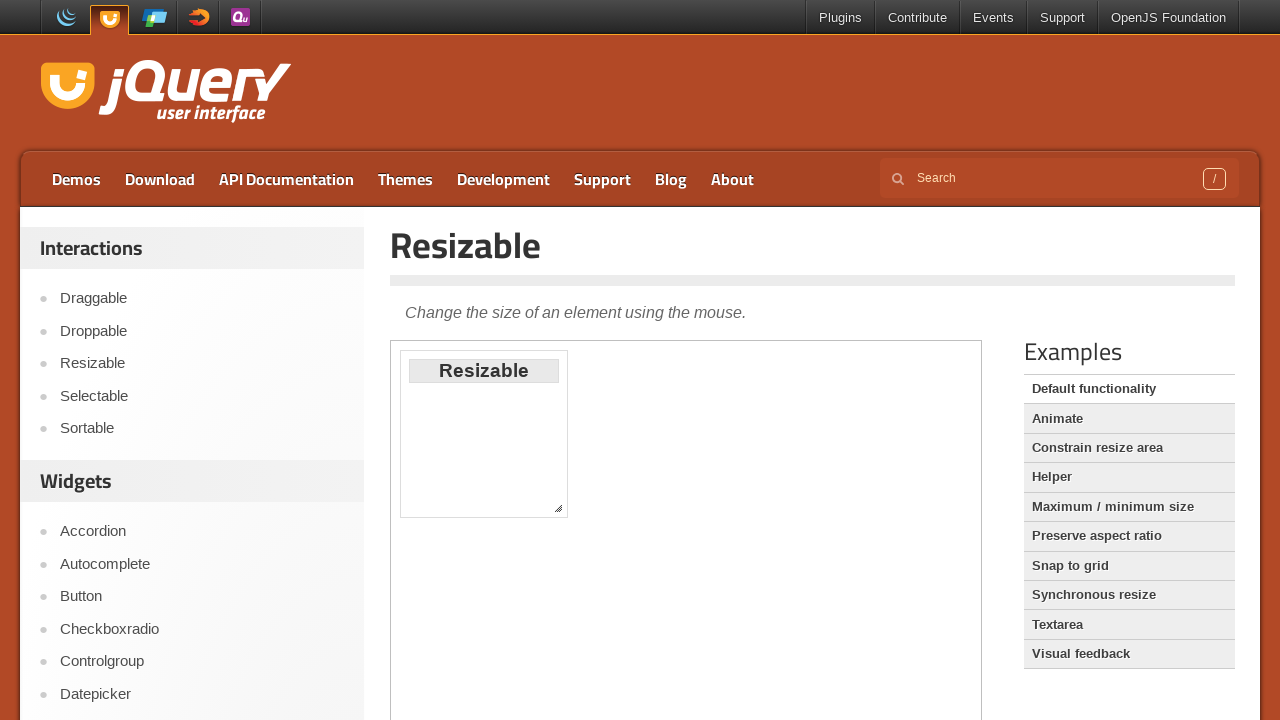

Moved mouse to center of resize handle at (569, 434)
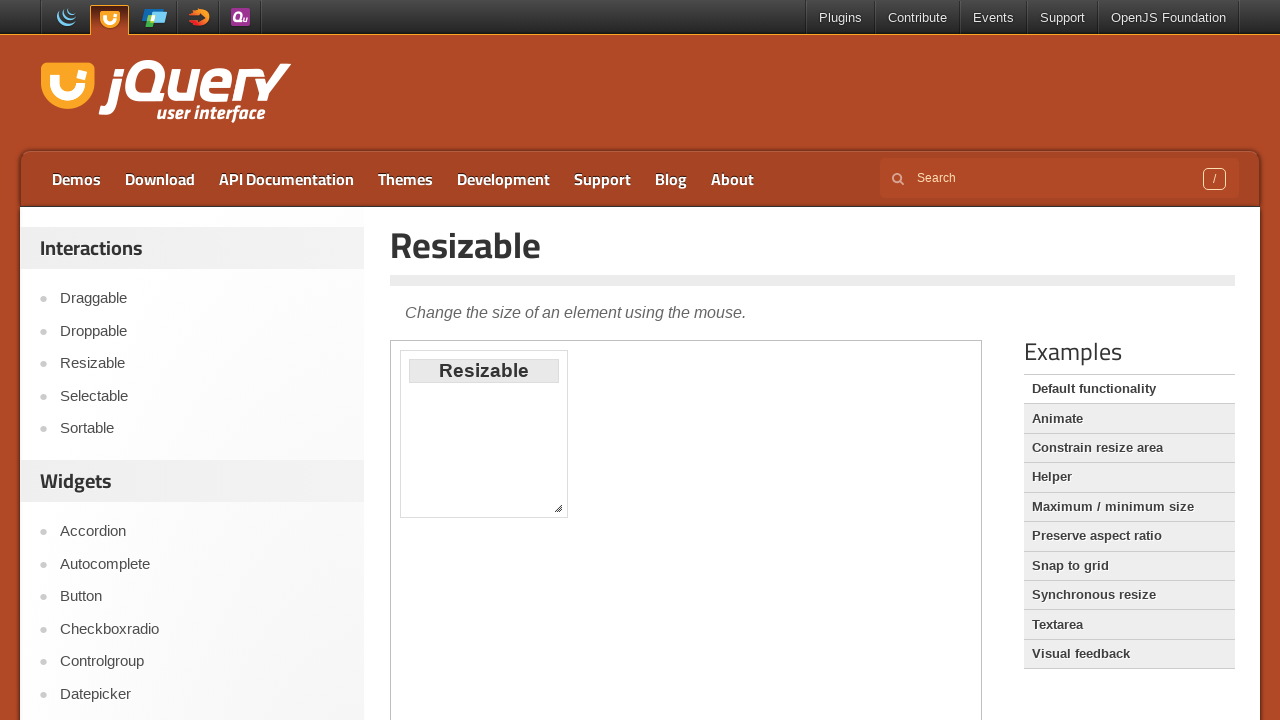

Pressed mouse button down on resize handle at (569, 434)
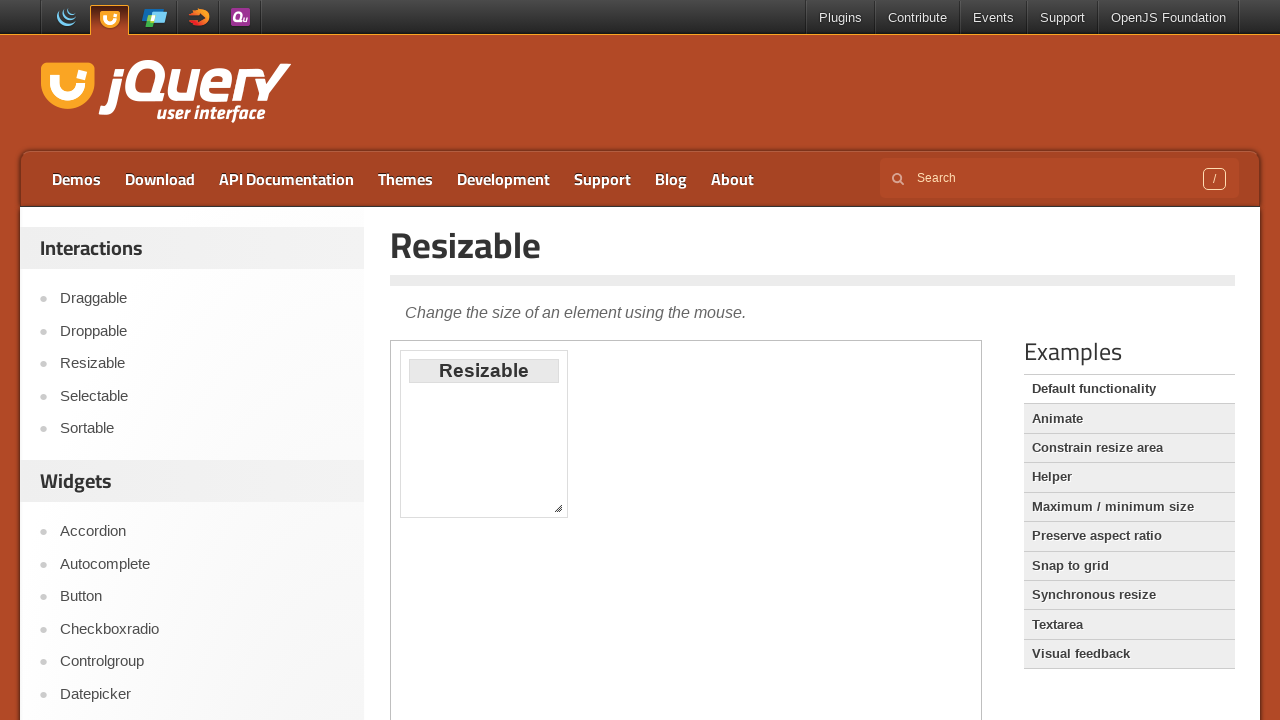

Dragged resize handle 50px right and 70px down at (619, 504)
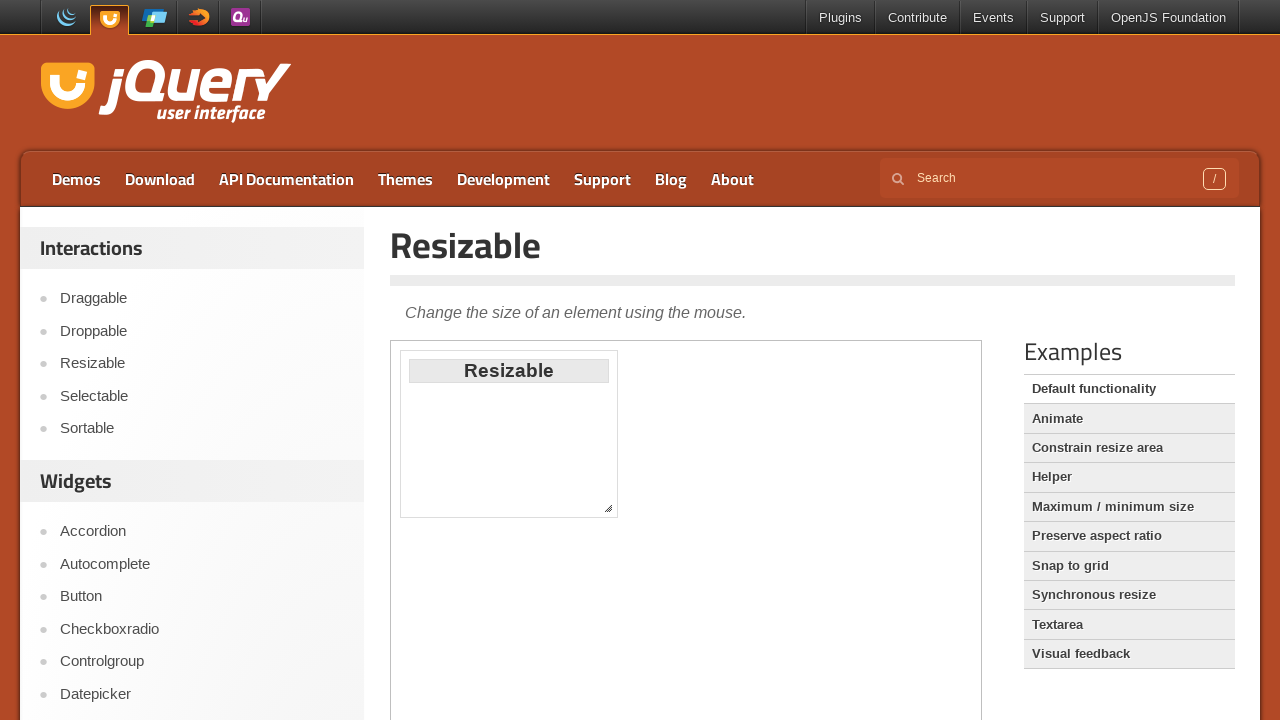

Released mouse button to complete resize at (619, 504)
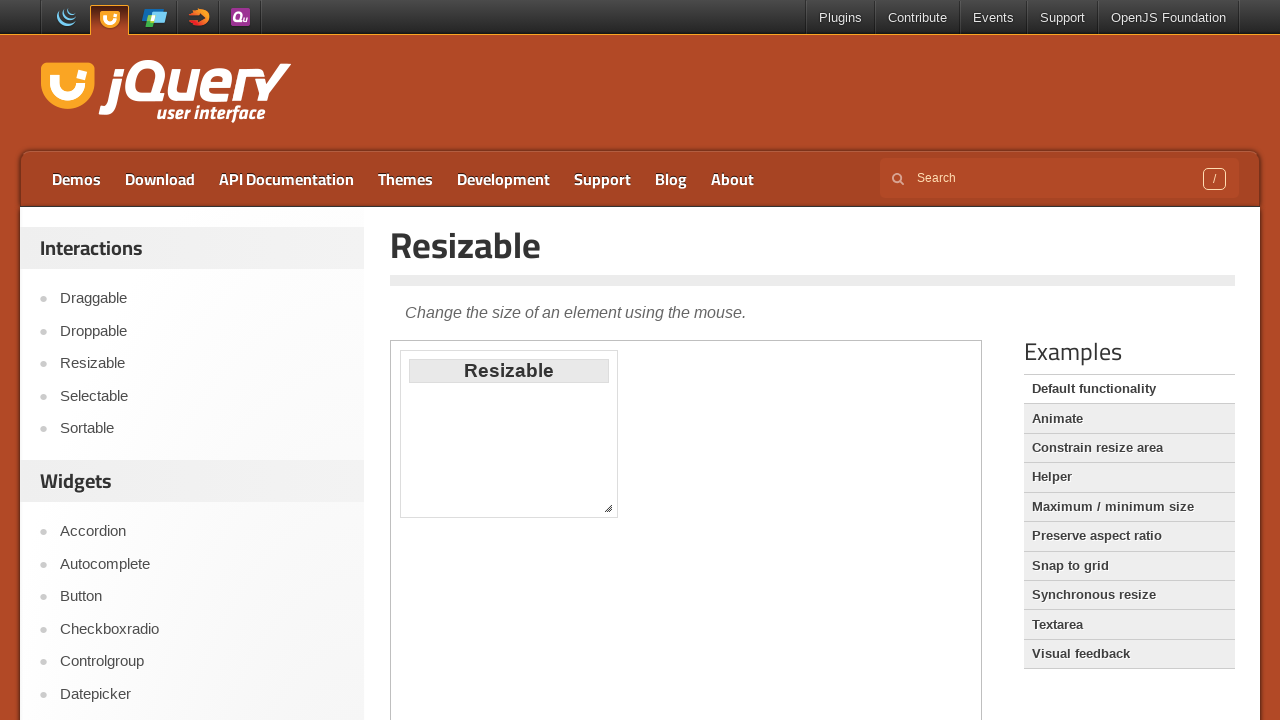

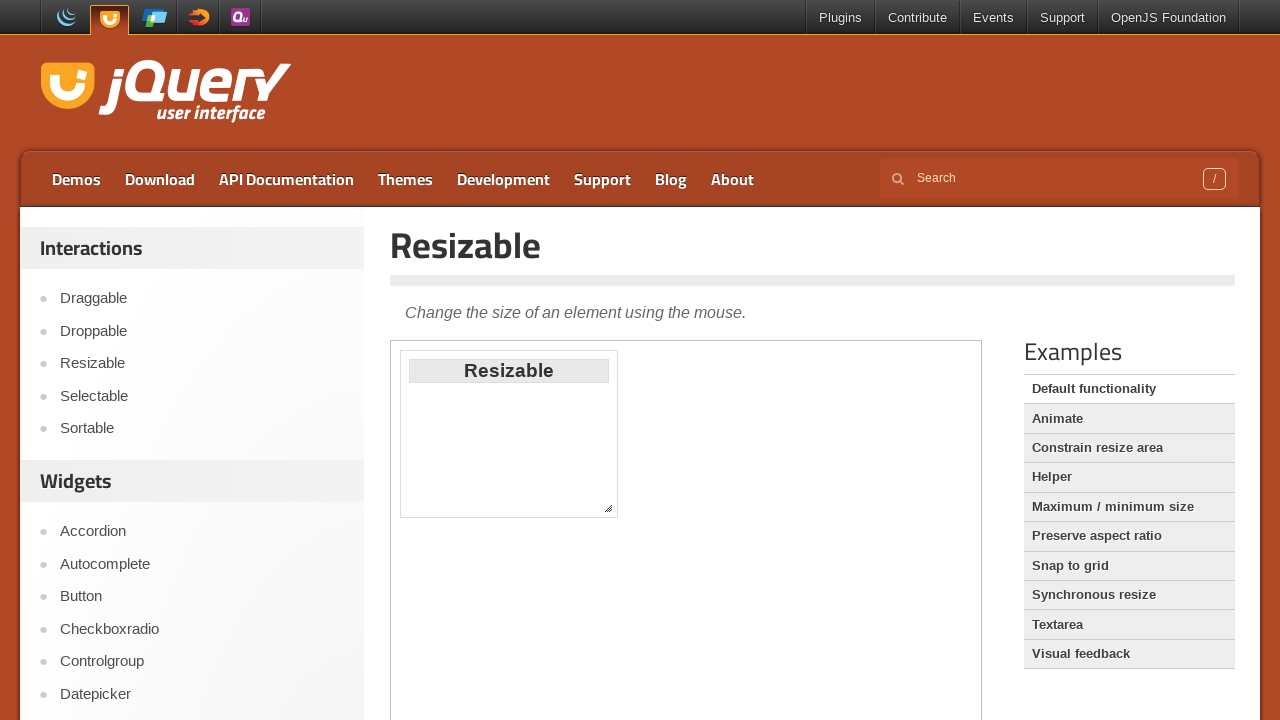